Tests the left arrow functionality on the homepage carousel by clicking the left arrow button and verifying that the carousel navigates to show the previous picture.

Starting URL: https://www.demoblaze.com/index.html

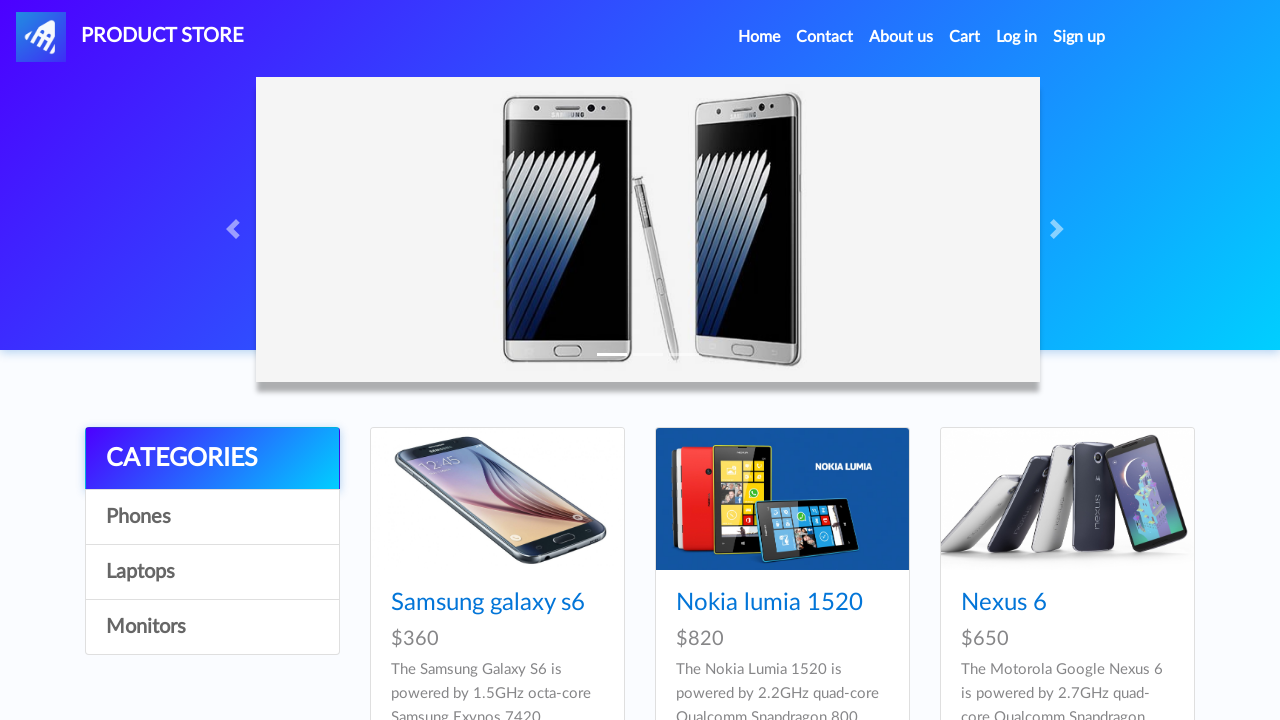

Waited for carousel to be visible on the homepage
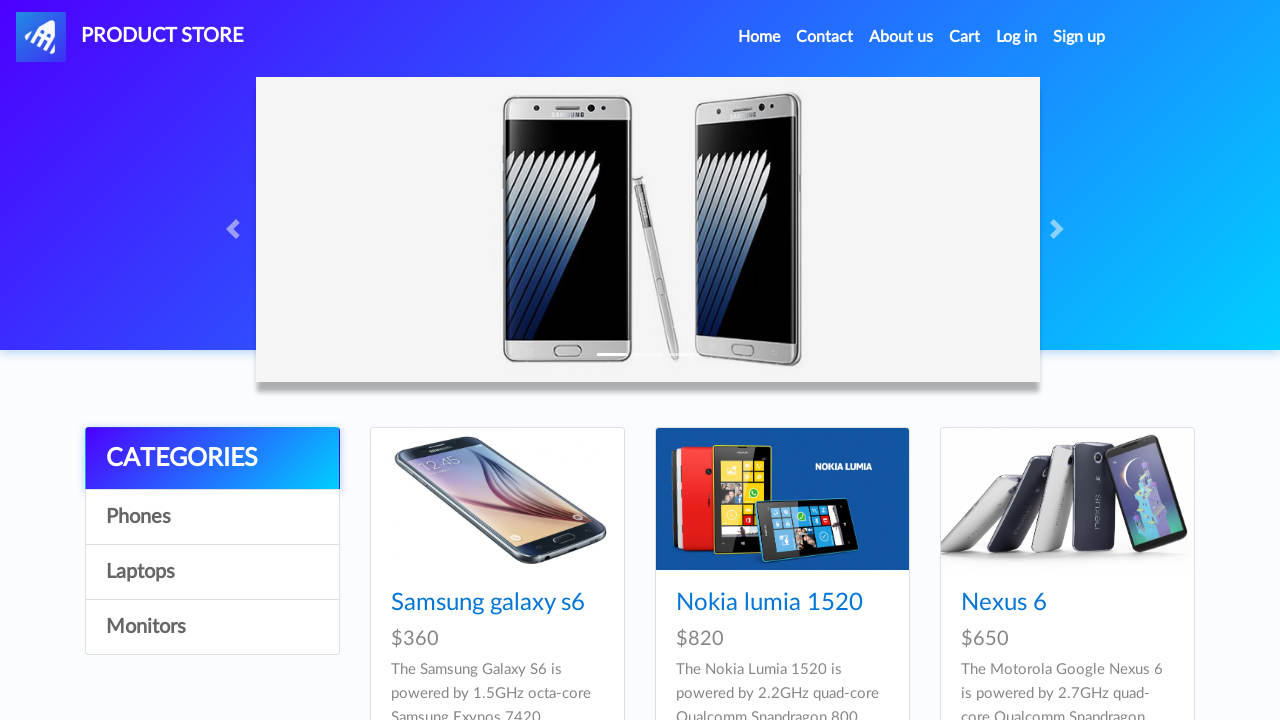

Clicked the left arrow button on the carousel at (236, 229) on .carousel-control-prev
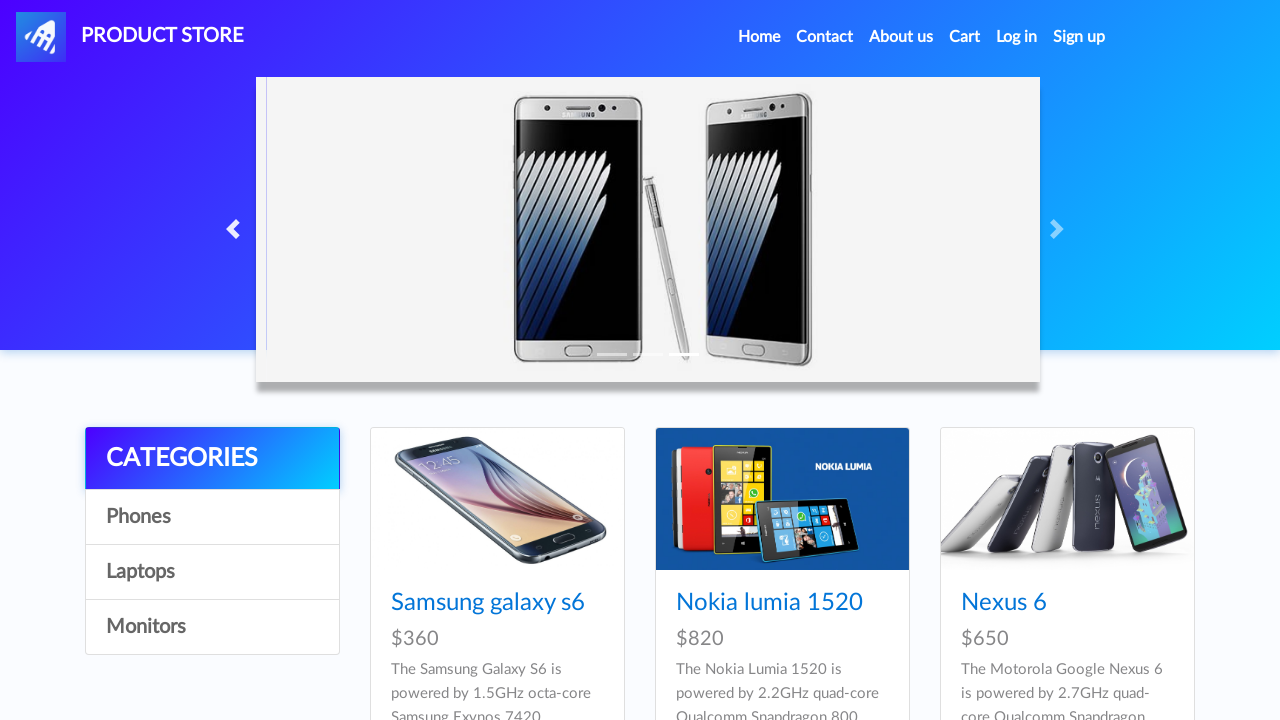

Waited for carousel transition animation to complete
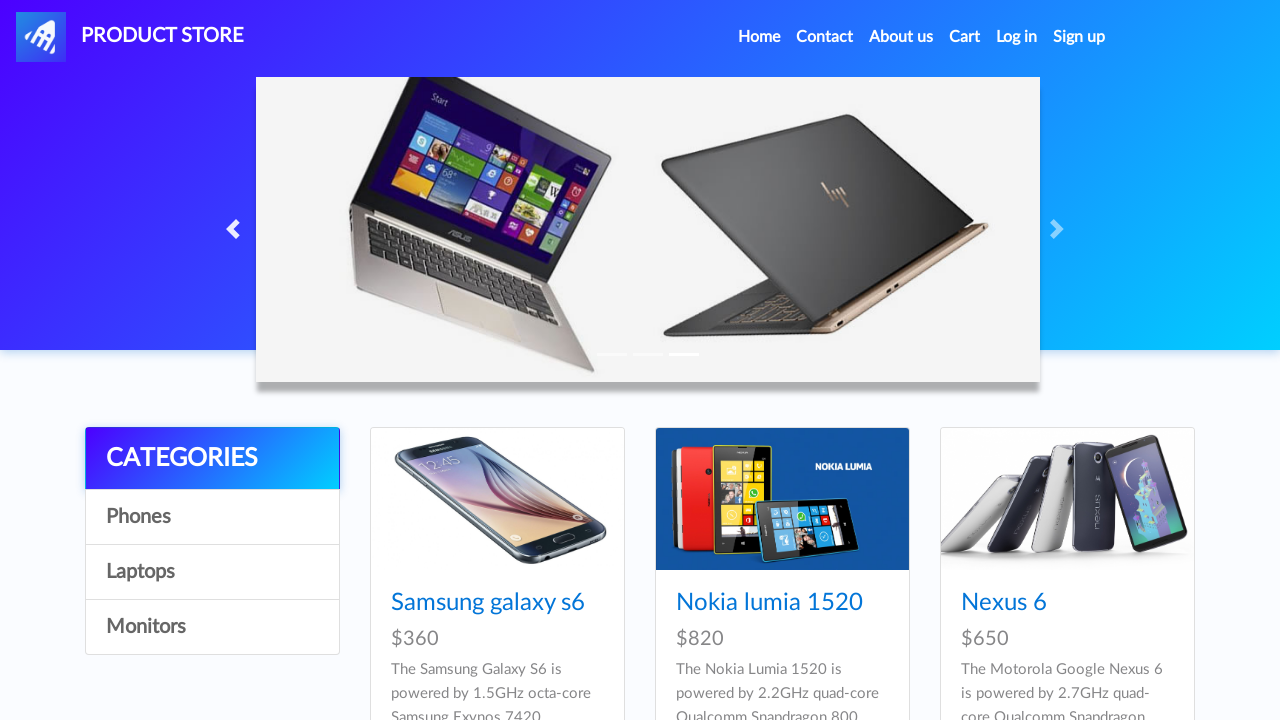

Verified that the carousel navigated to show the previous picture with active carousel item visible
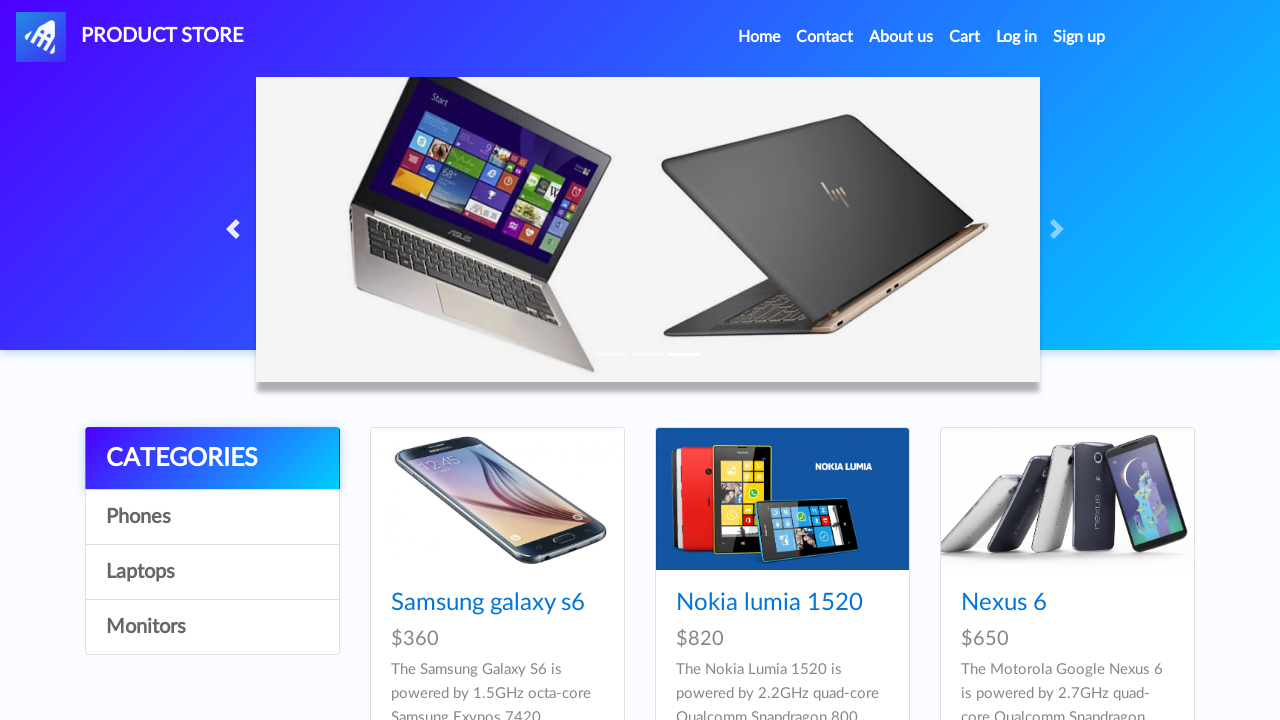

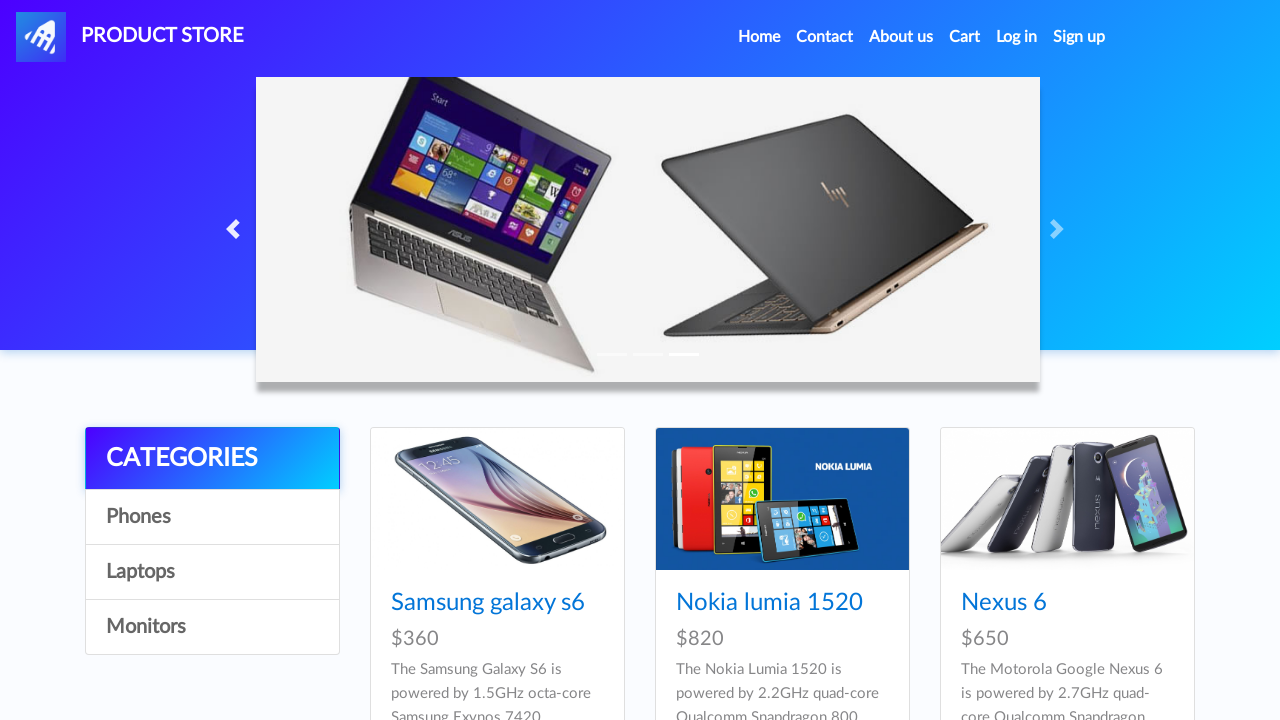